Tests React Semantic UI dropdown by selecting different user names from the dropdown

Starting URL: https://react.semantic-ui.com/maximize/dropdown-example-selection/

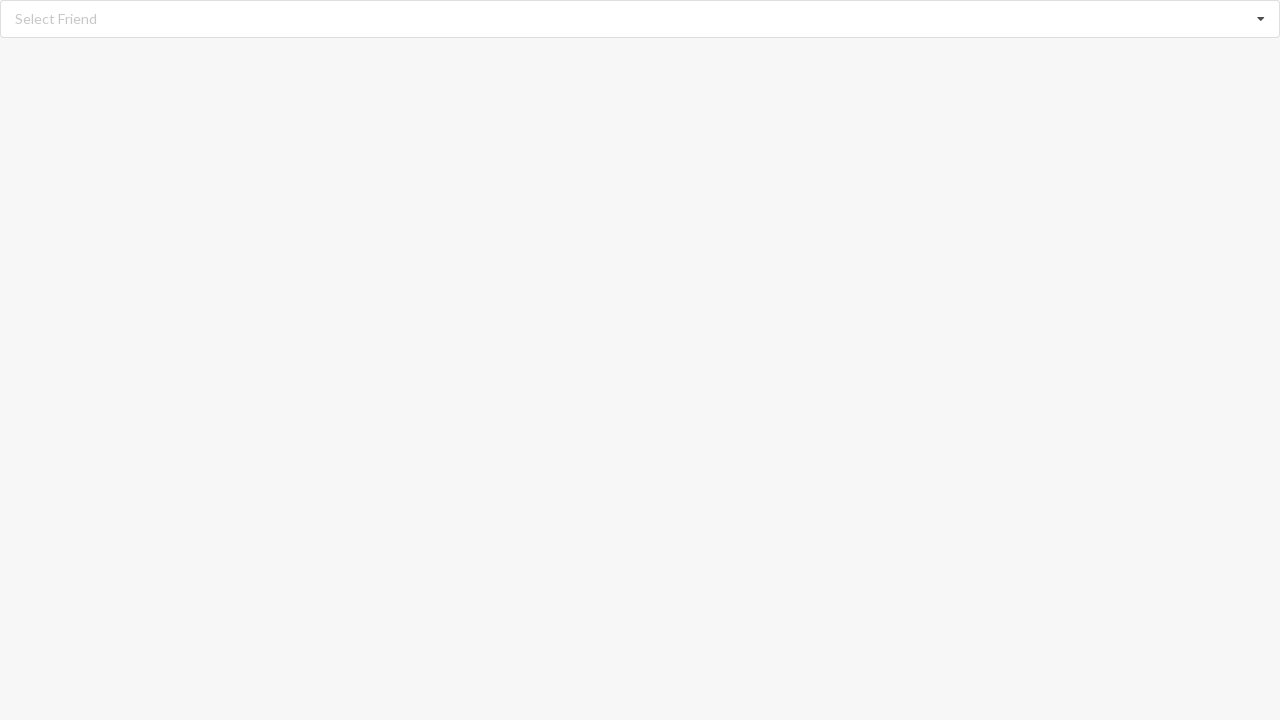

Clicked dropdown icon to open the dropdown menu at (1261, 19) on i.dropdown.icon
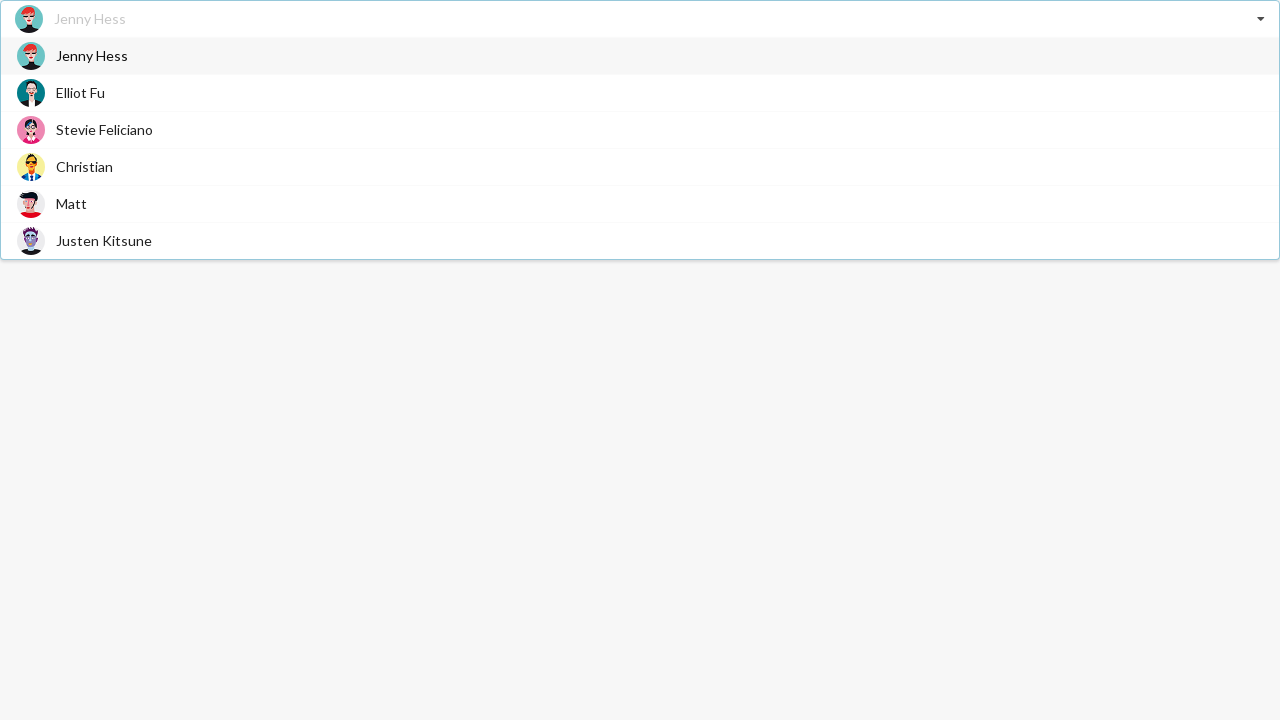

Selected 'Justen Kitsune' from the dropdown at (104, 240) on div[role='option'] span:text('Justen Kitsune')
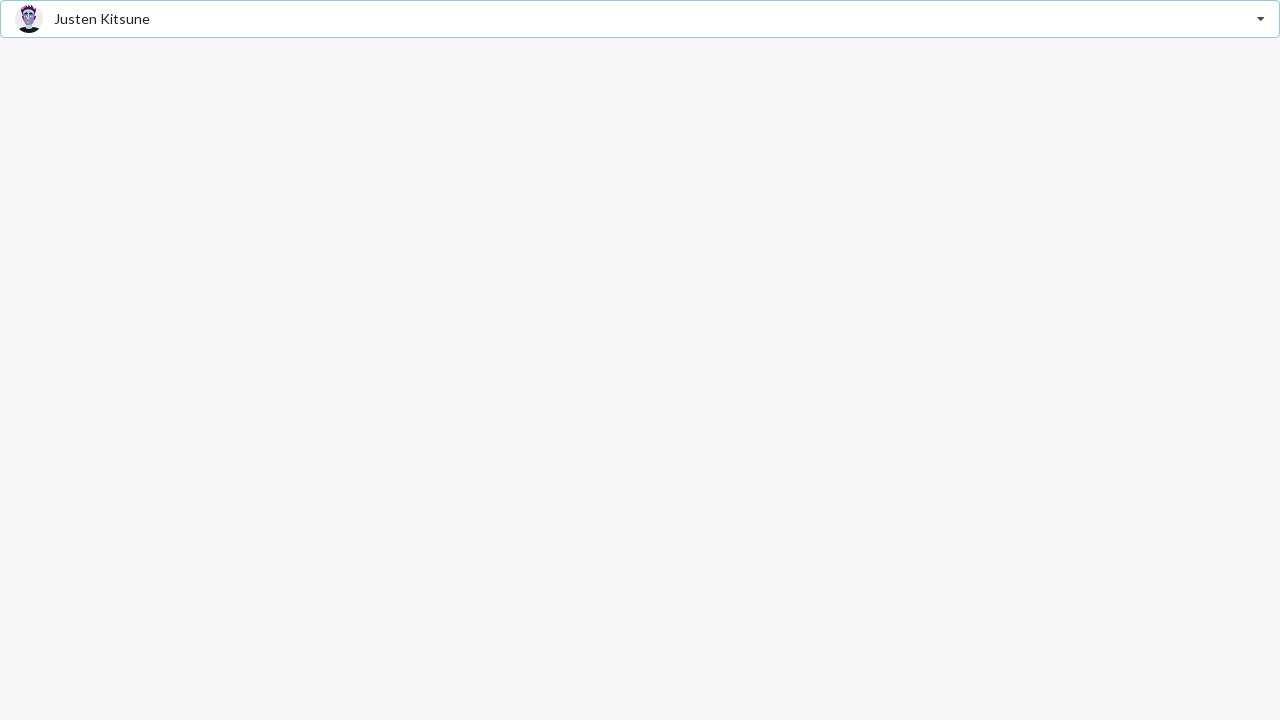

Clicked dropdown icon to open the dropdown menu at (1261, 19) on i.dropdown.icon
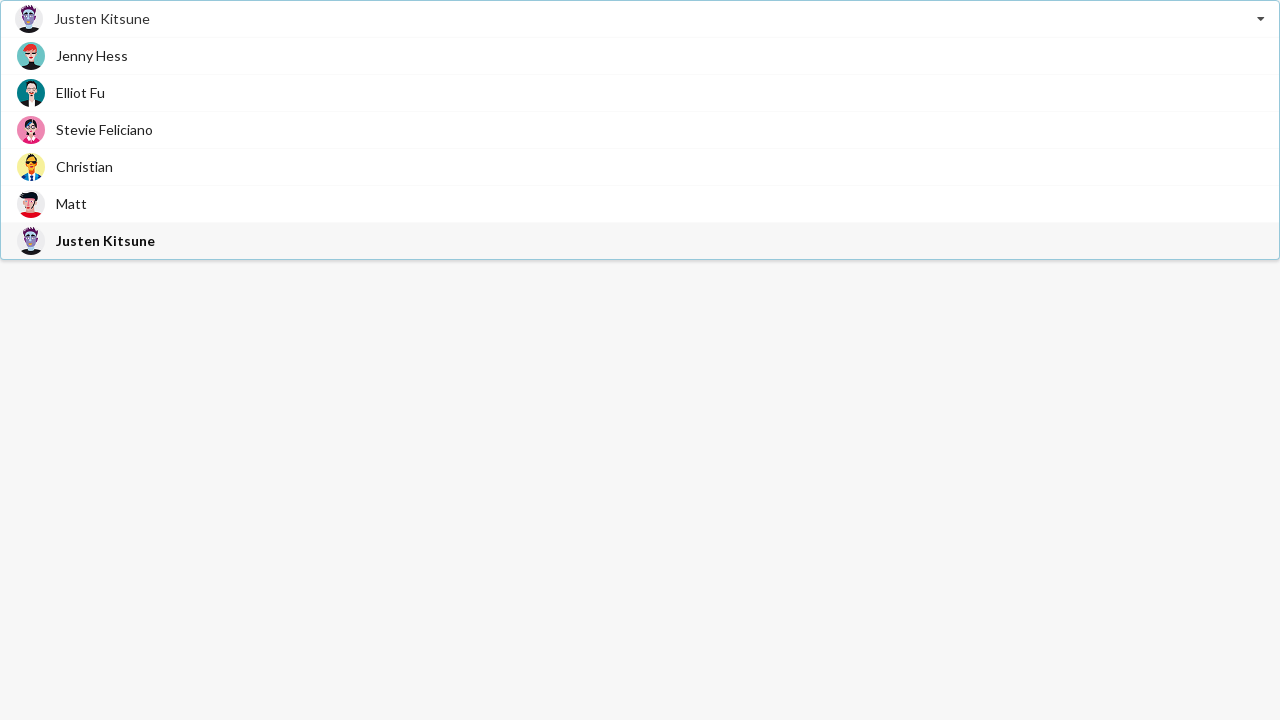

Selected 'Christian' from the dropdown at (84, 166) on div[role='option'] span:text('Christian')
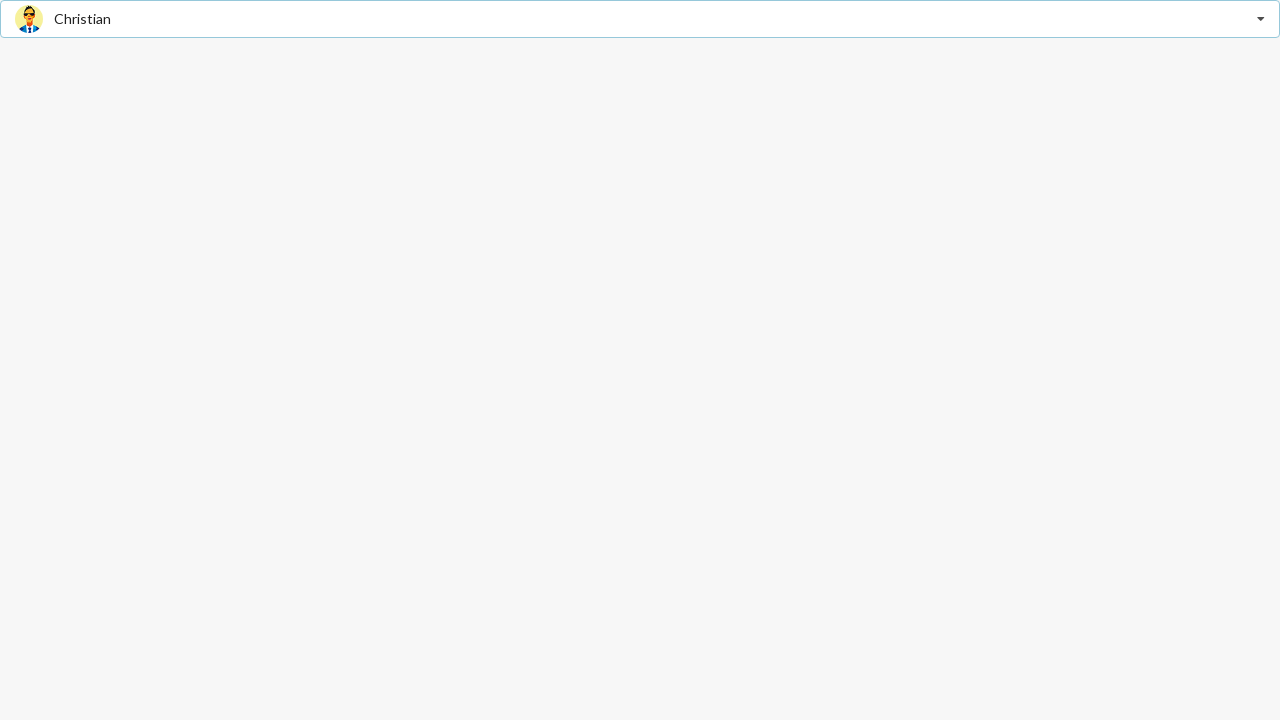

Clicked dropdown icon to open the dropdown menu at (1261, 19) on i.dropdown.icon
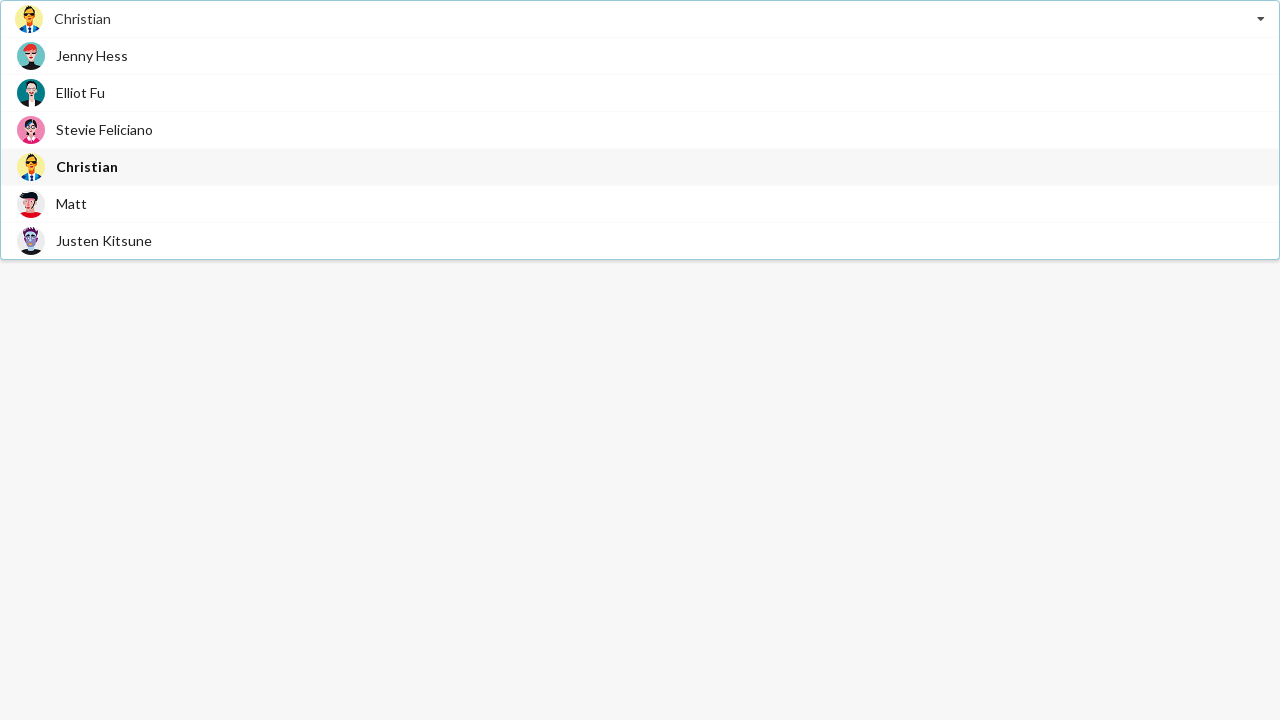

Selected 'Elliot Fu' from the dropdown at (80, 92) on div[role='option'] span:text('Elliot Fu')
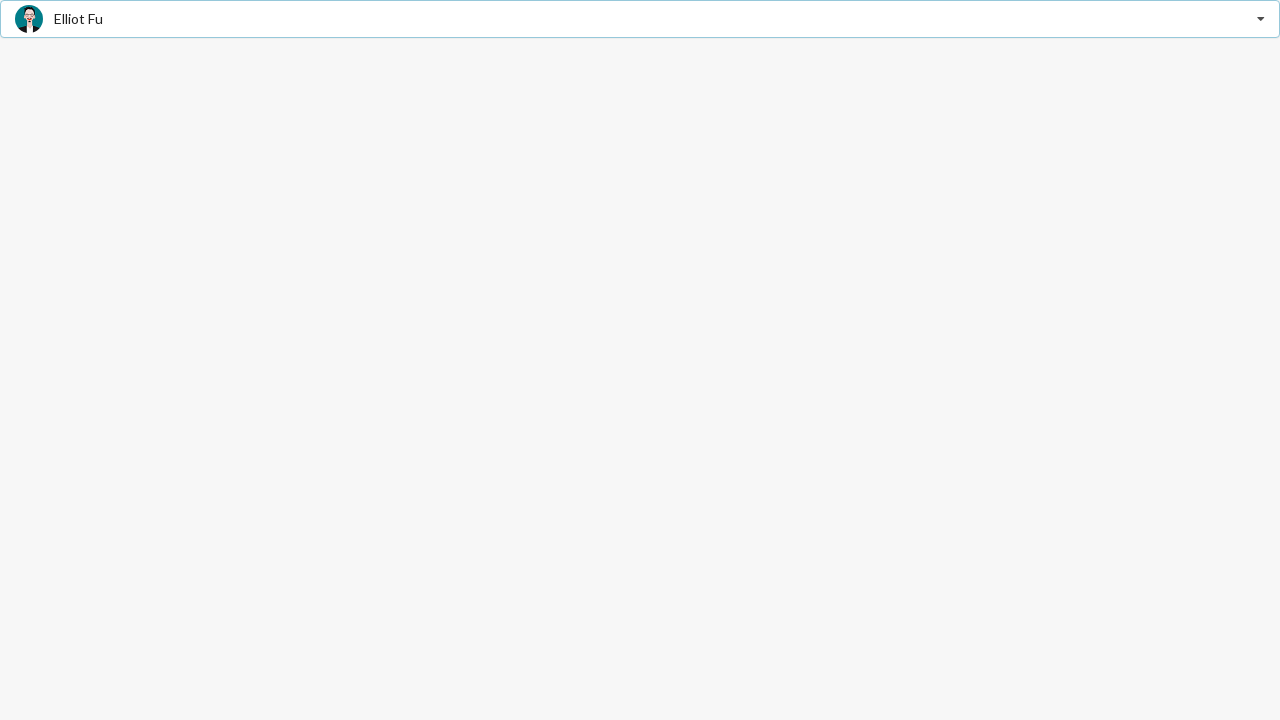

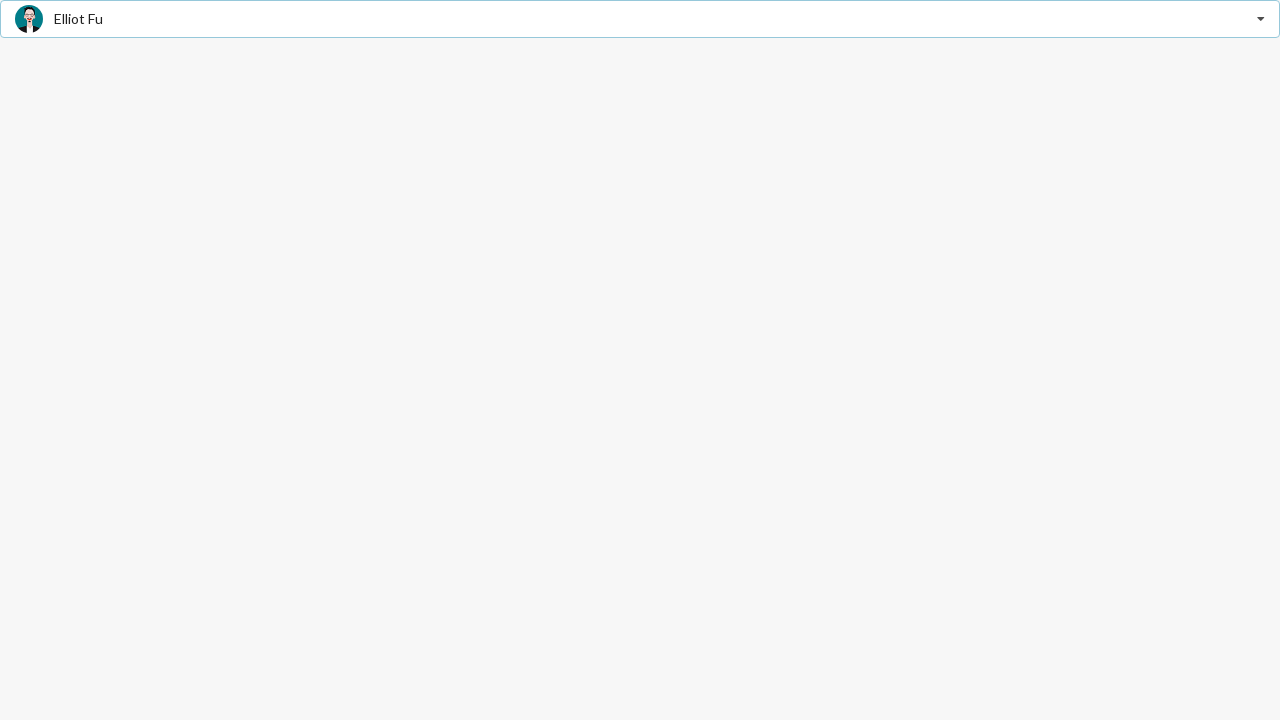